Verifies that the OrangeHRM login page loads correctly and displays the "Login" heading text.

Starting URL: https://opensource-demo.orangehrmlive.com/web/index.php/auth/login

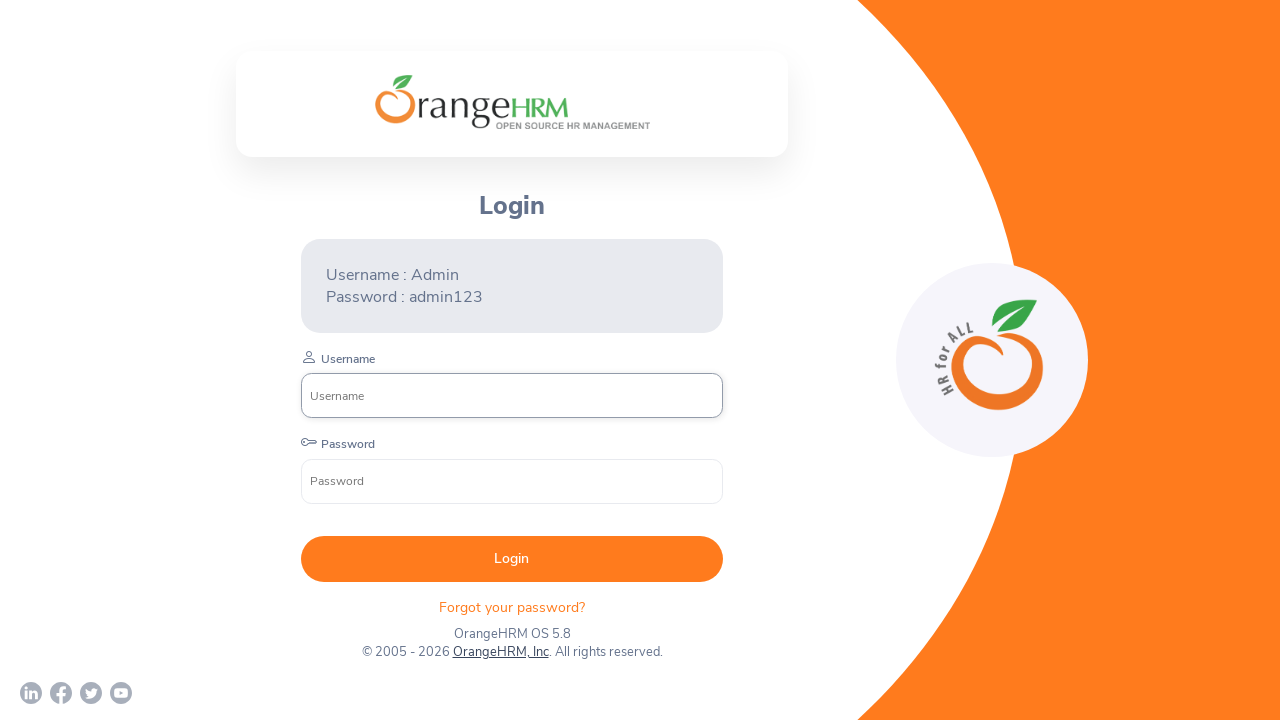

Login heading element is visible on the page
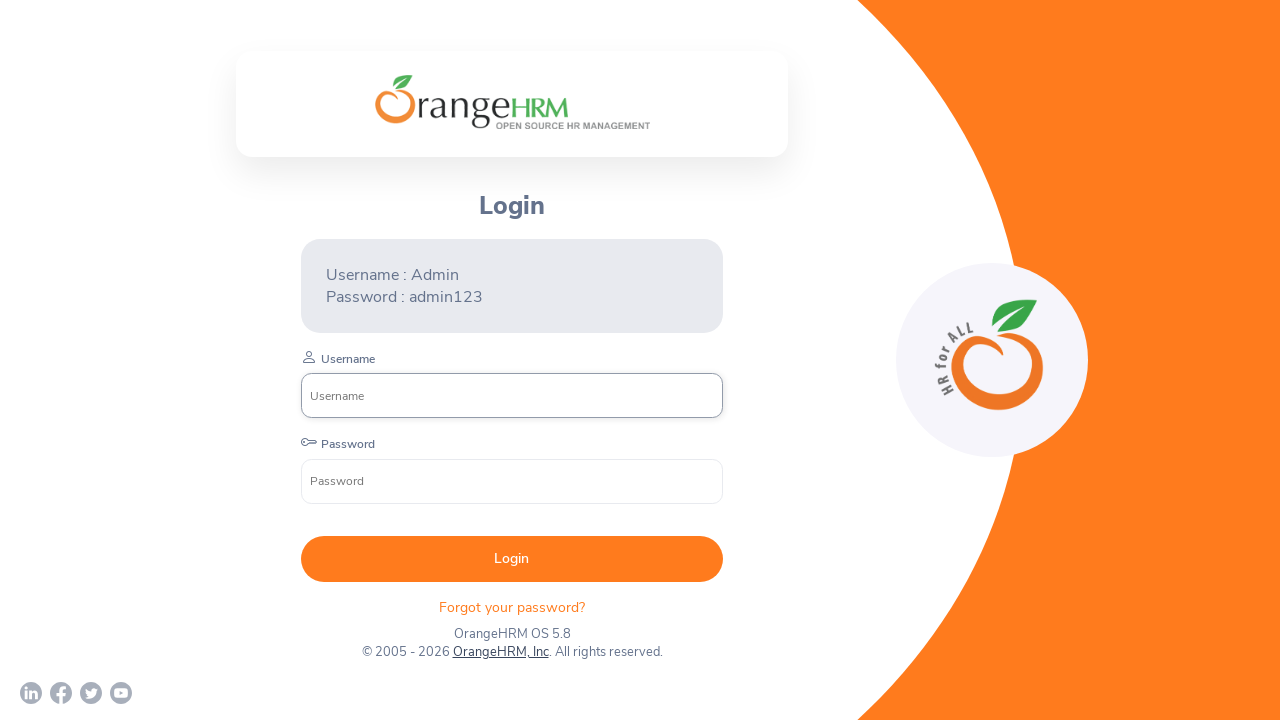

Retrieved text content from Login heading
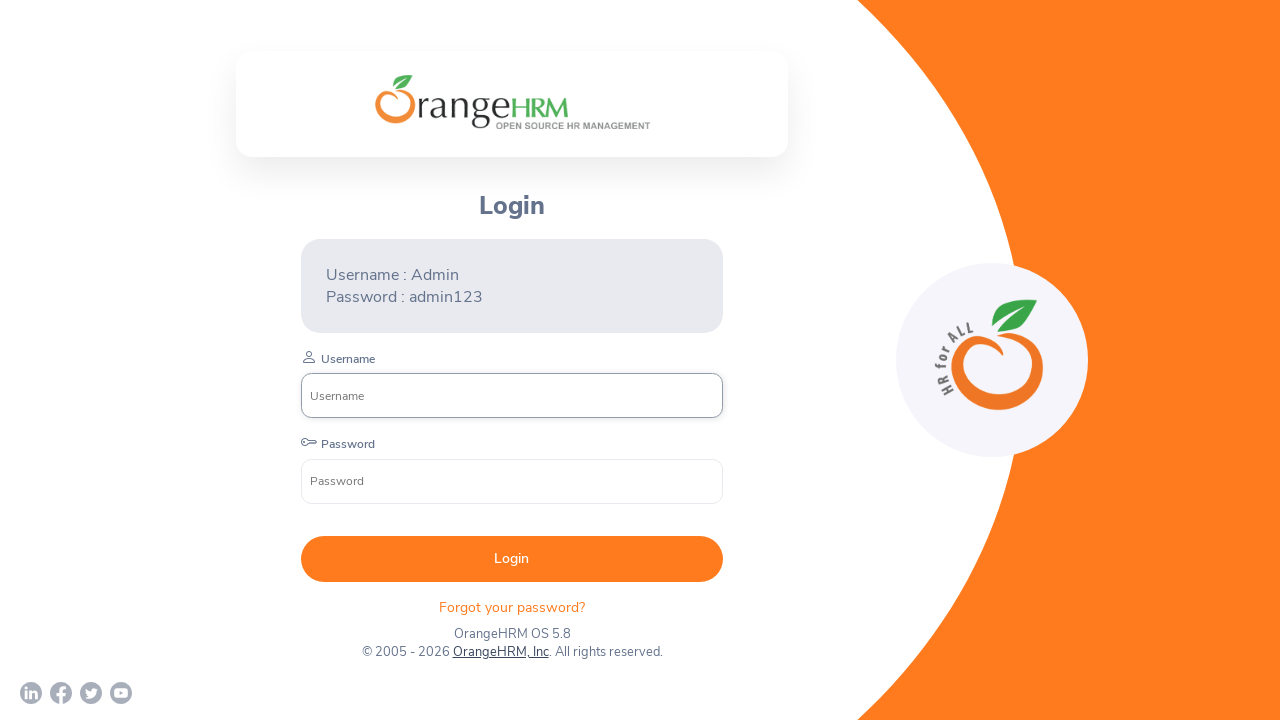

Assertion passed: Login heading text is 'Login'
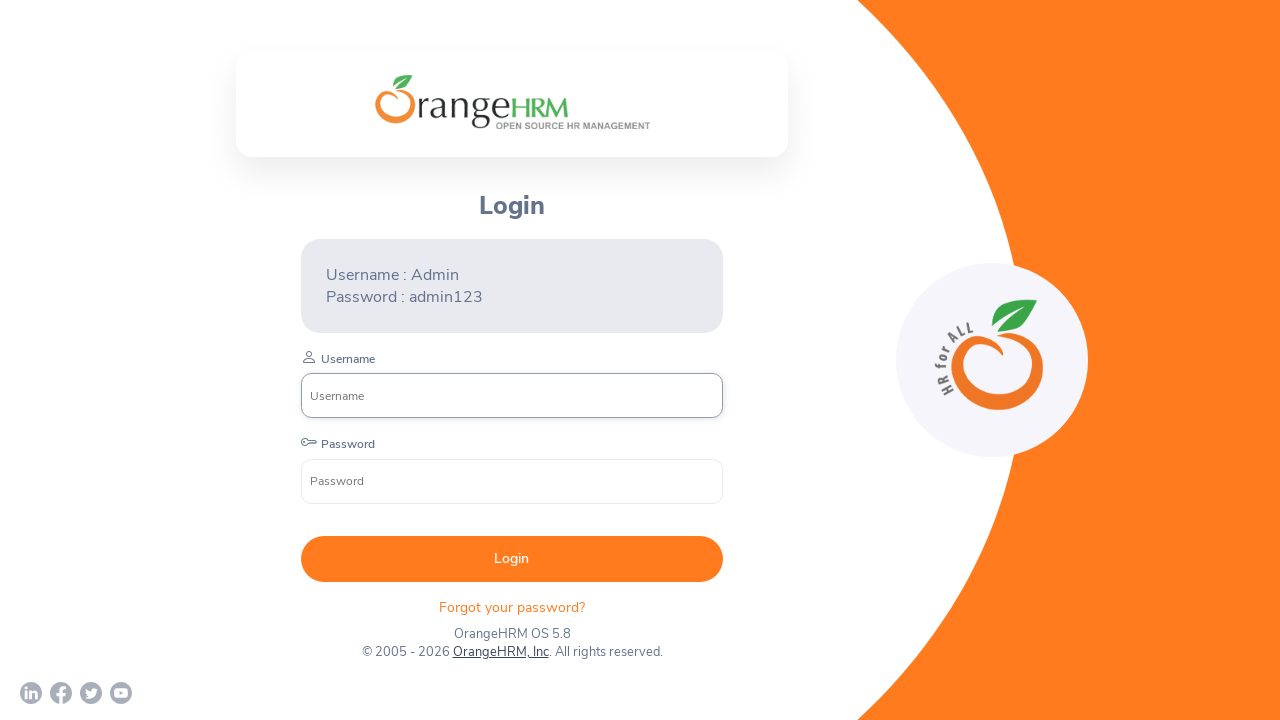

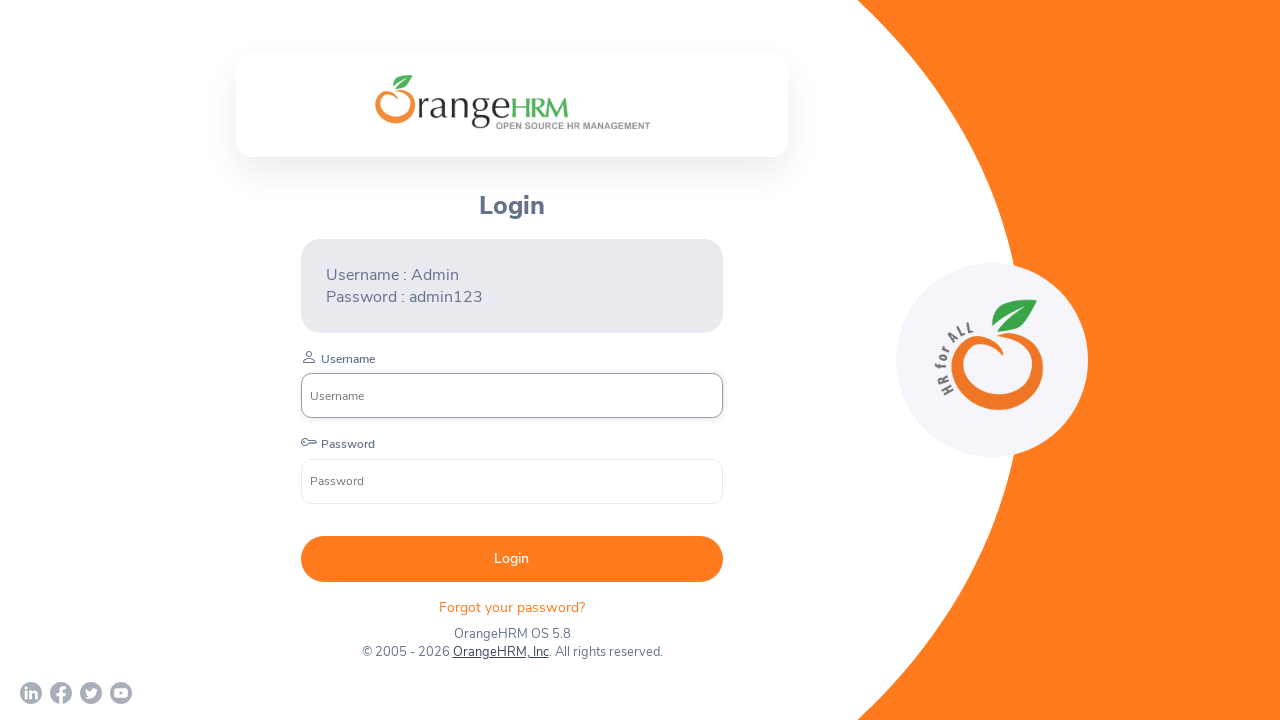